Navigates to Mars news page and verifies that news content with title and article teaser body is displayed

Starting URL: https://data-class-mars.s3.amazonaws.com/Mars/index.html

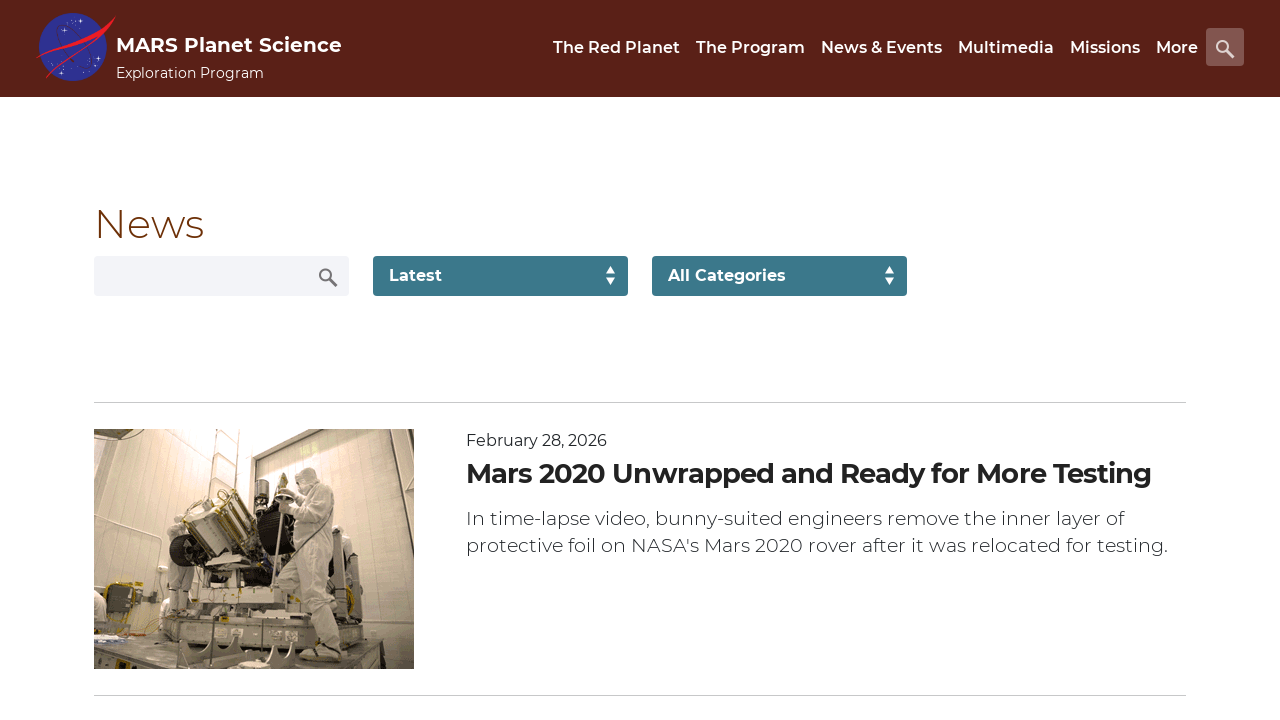

Navigated to Mars news page
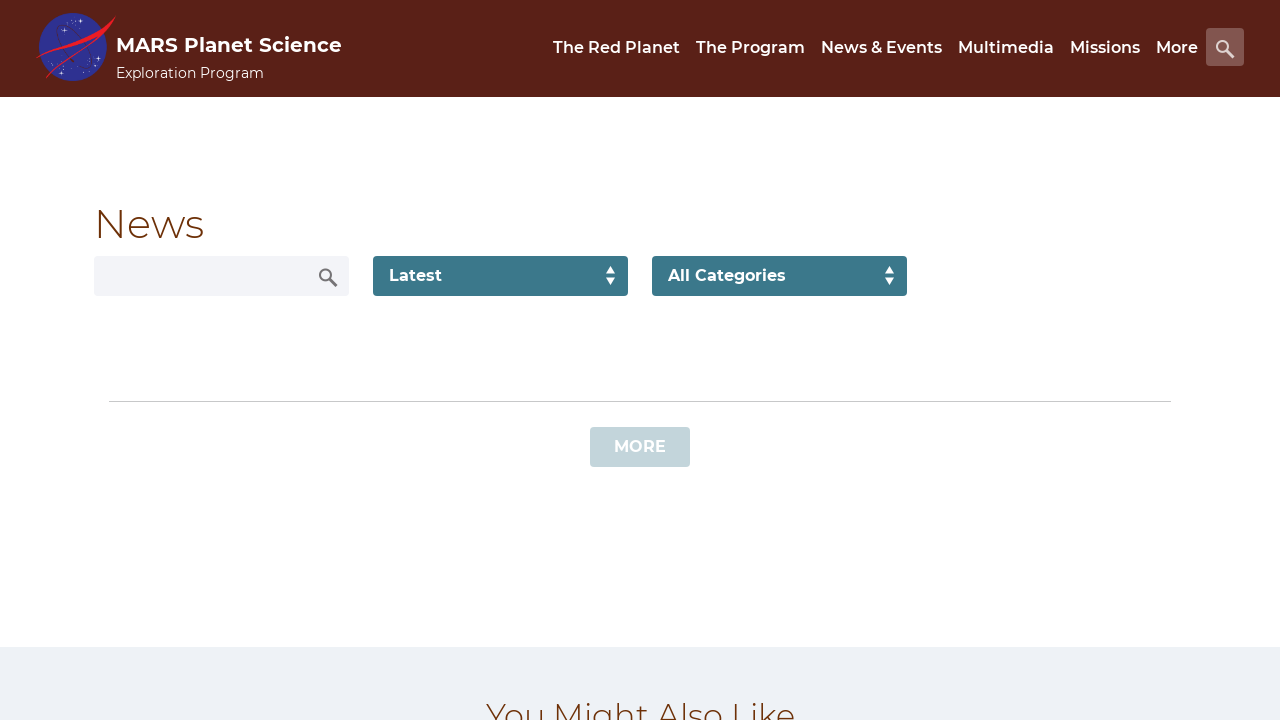

News content container loaded
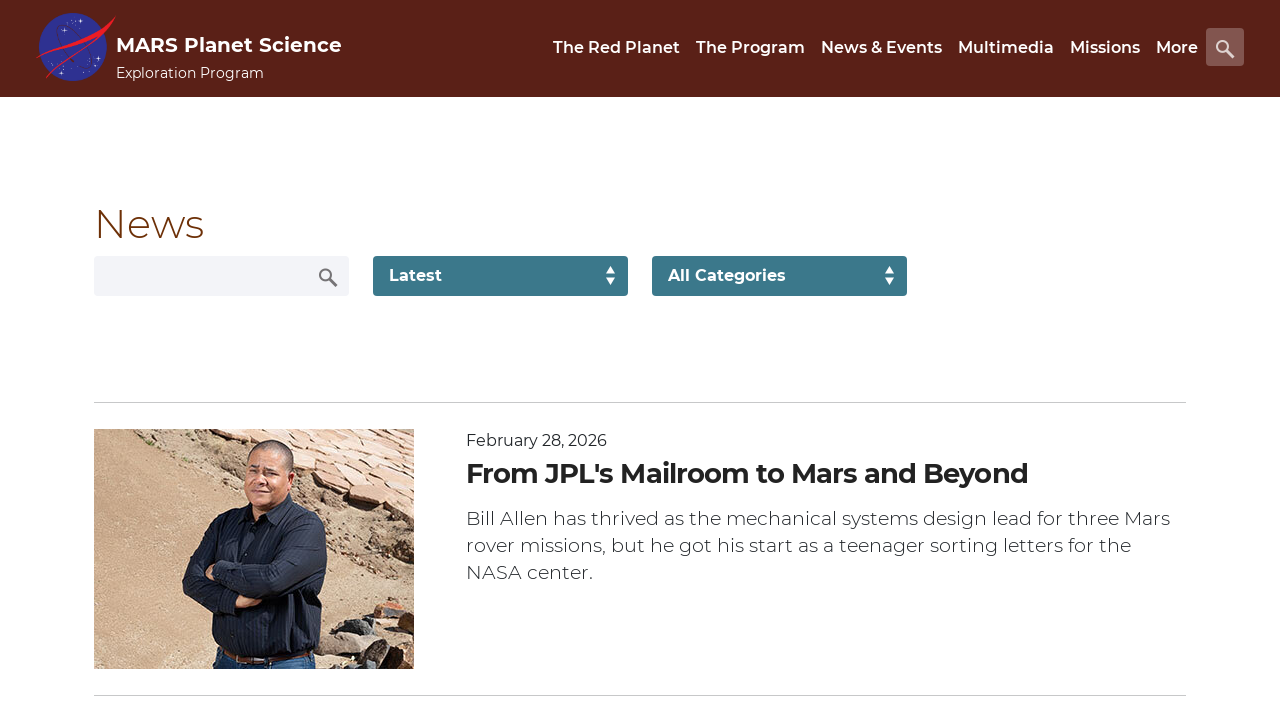

Verified news title is present
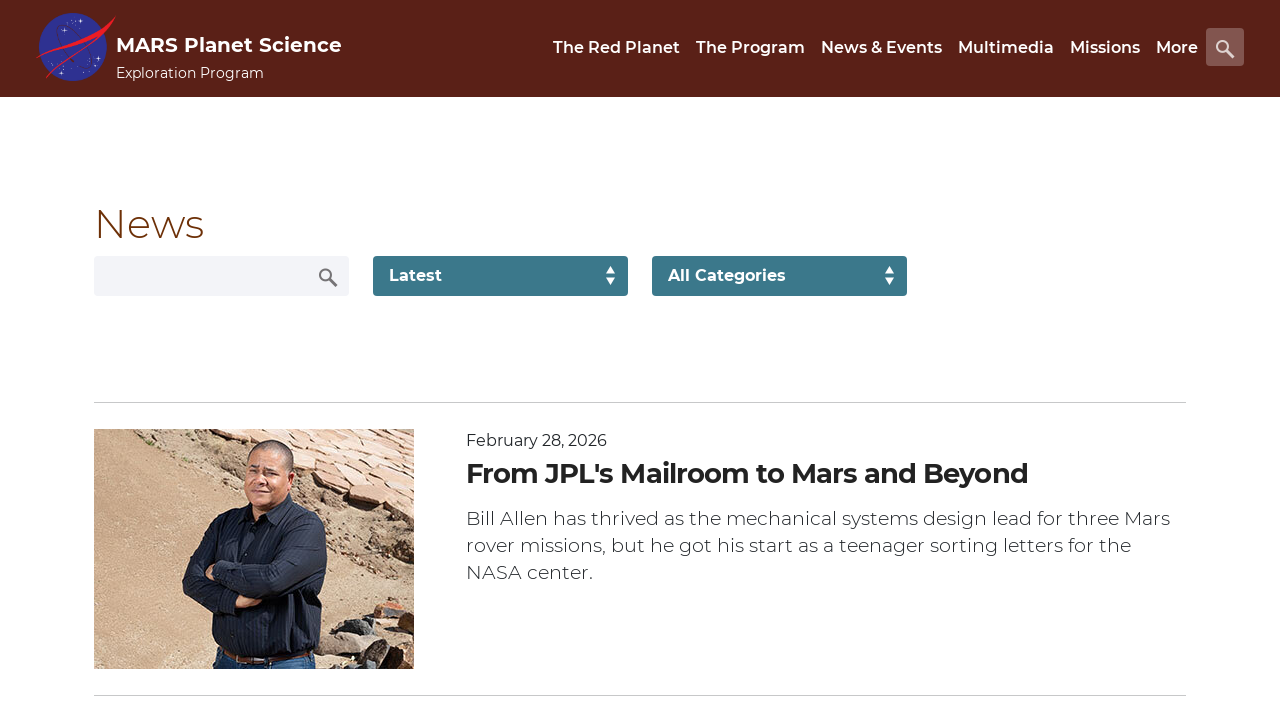

Verified article teaser body is present
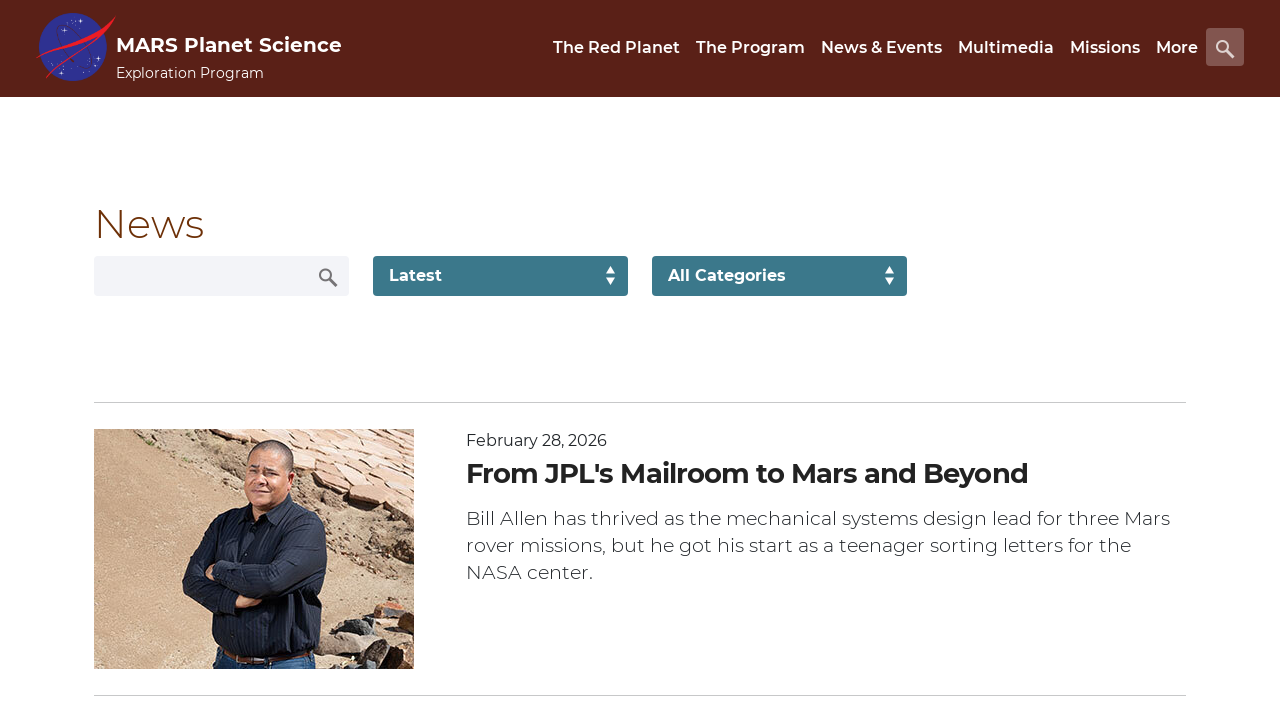

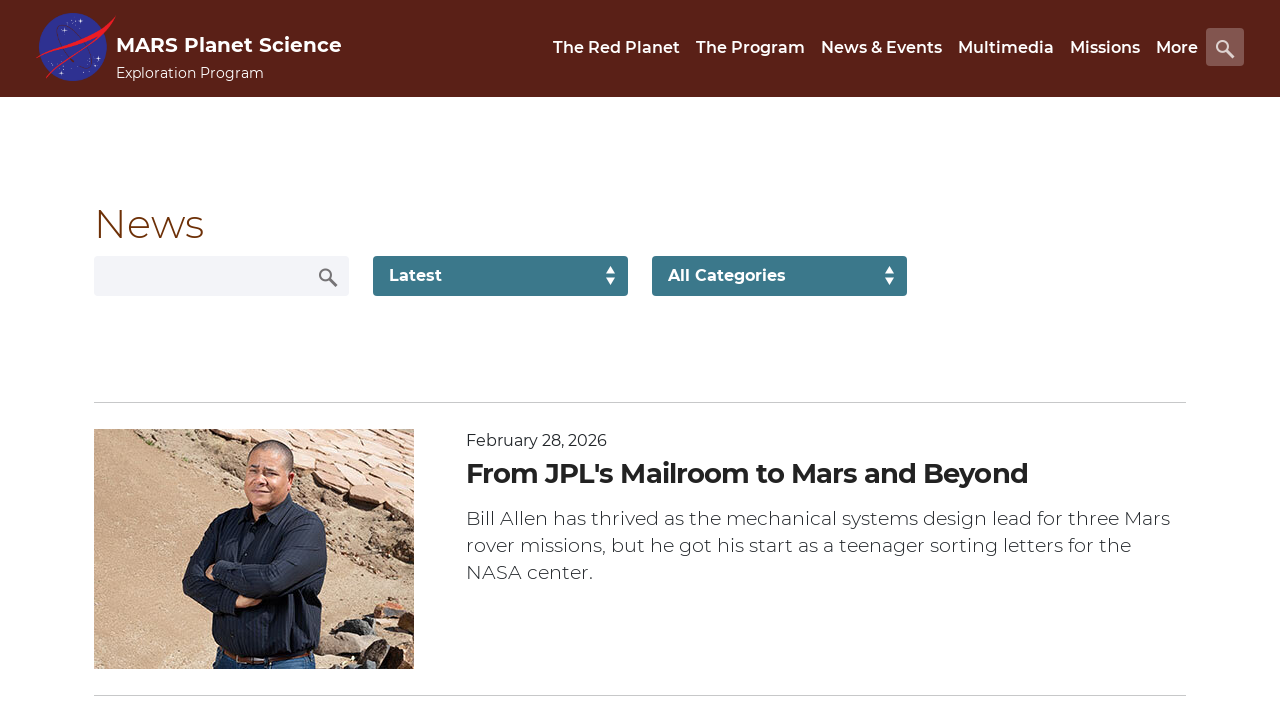